Tests keyboard actions by entering text in a textarea, selecting all text with Ctrl+A, copying with Ctrl+C, tabbing to the next input field, and pasting with Ctrl+V

Starting URL: https://text-compare.com/

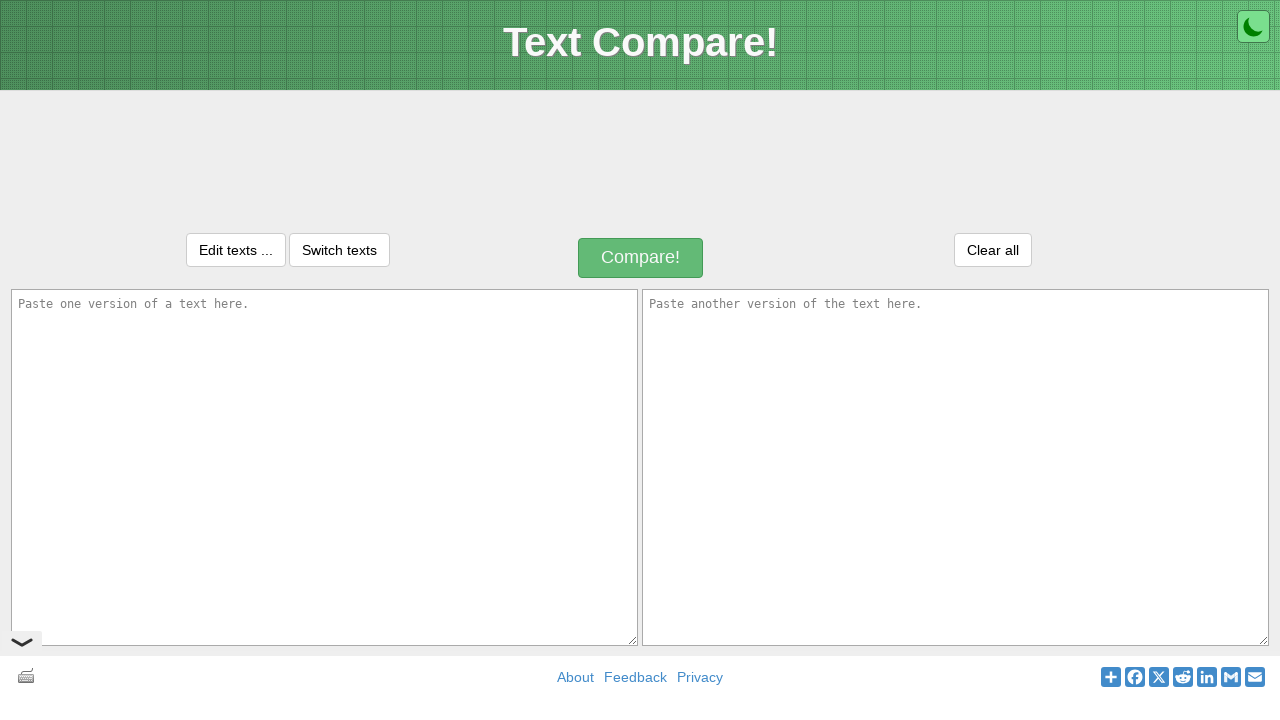

Entered sample text in first textarea on textarea#inputText1
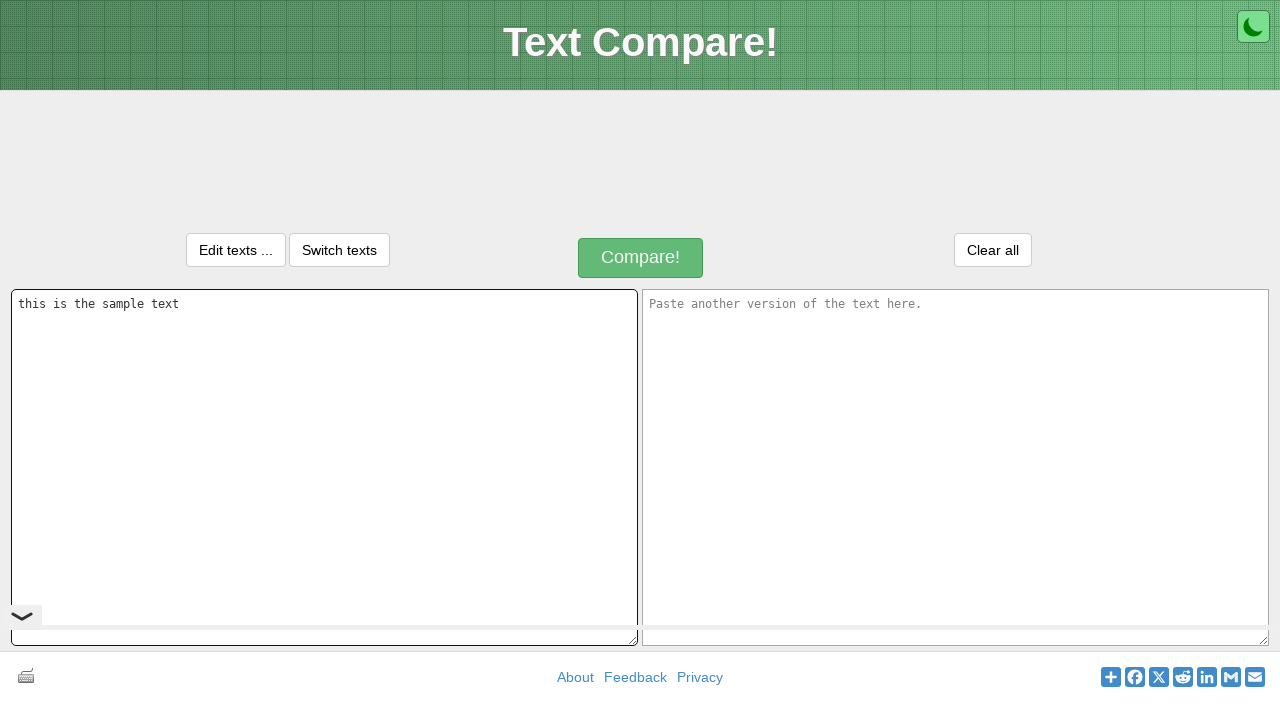

Clicked on textarea to ensure focus at (324, 467) on textarea#inputText1
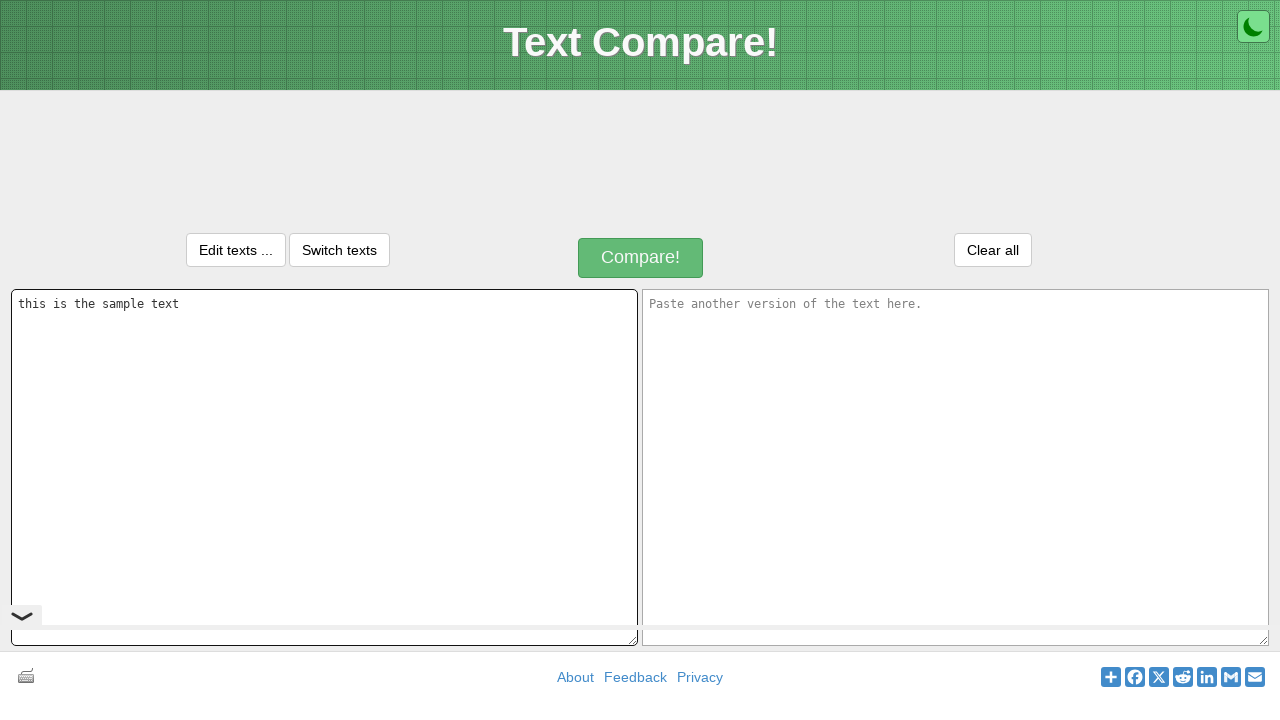

Selected all text with Ctrl+A
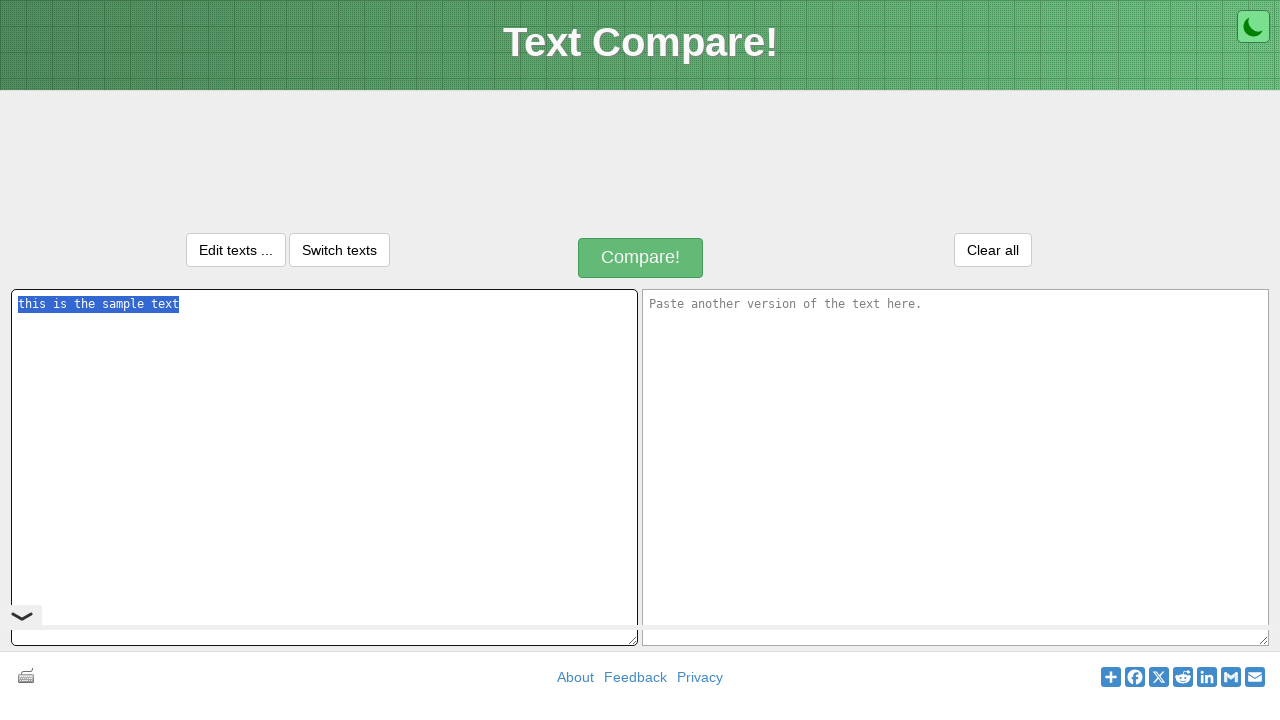

Copied text to clipboard with Ctrl+C
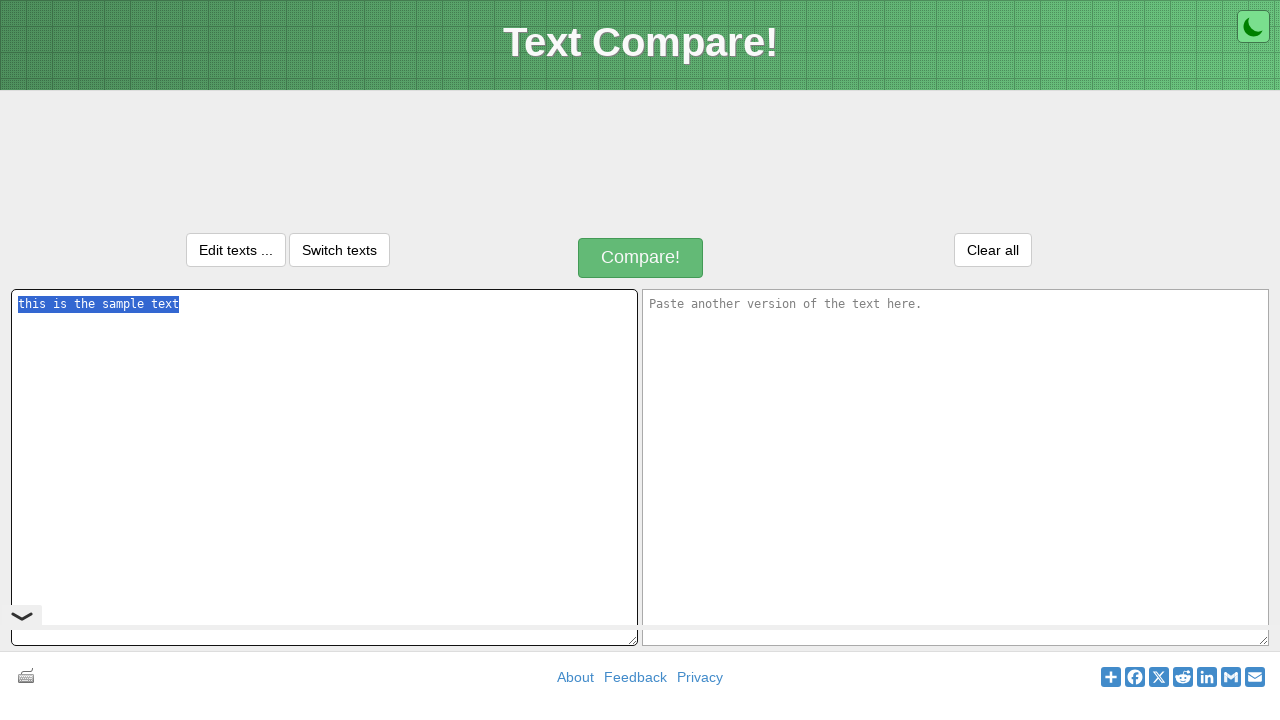

Tabbed to next input field
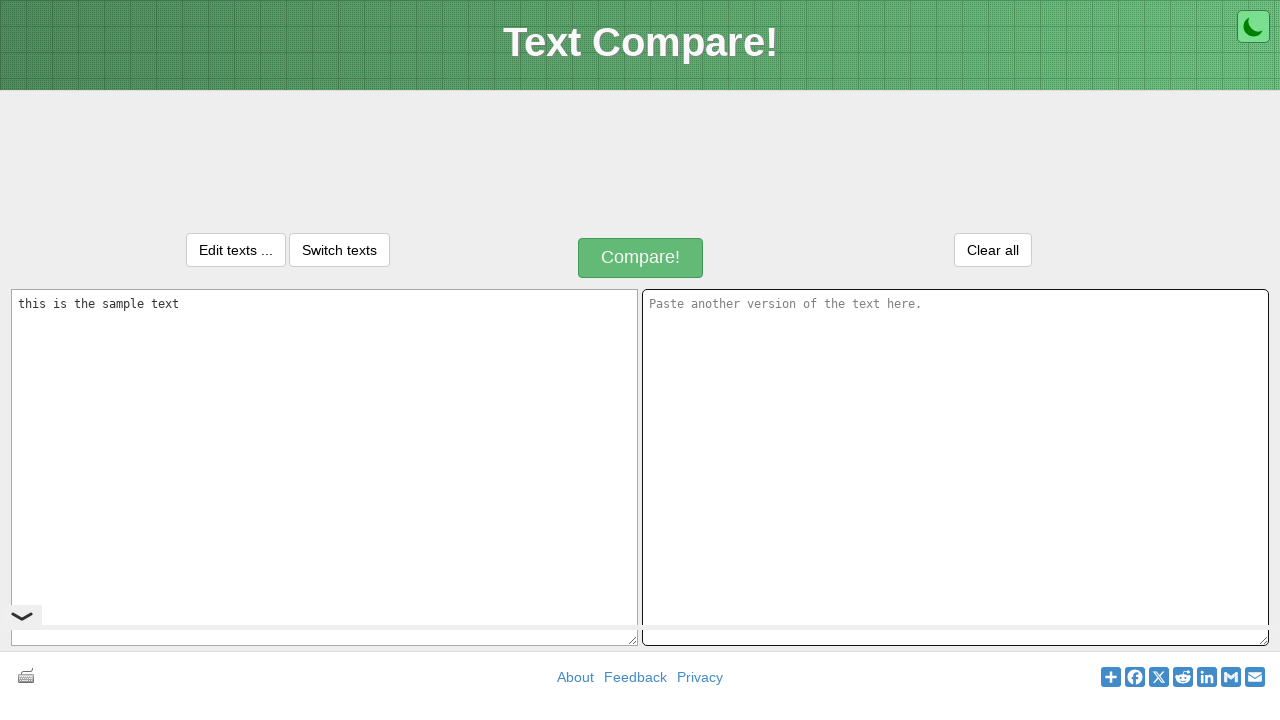

Pasted text with Ctrl+V
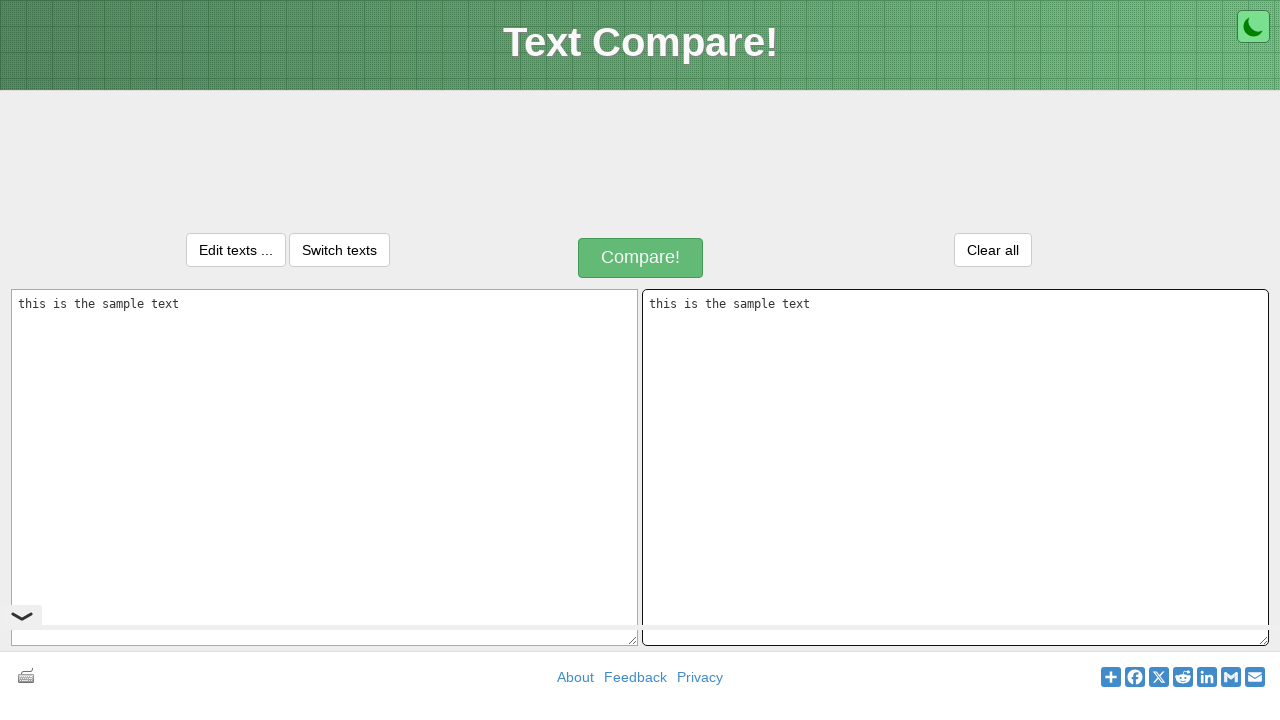

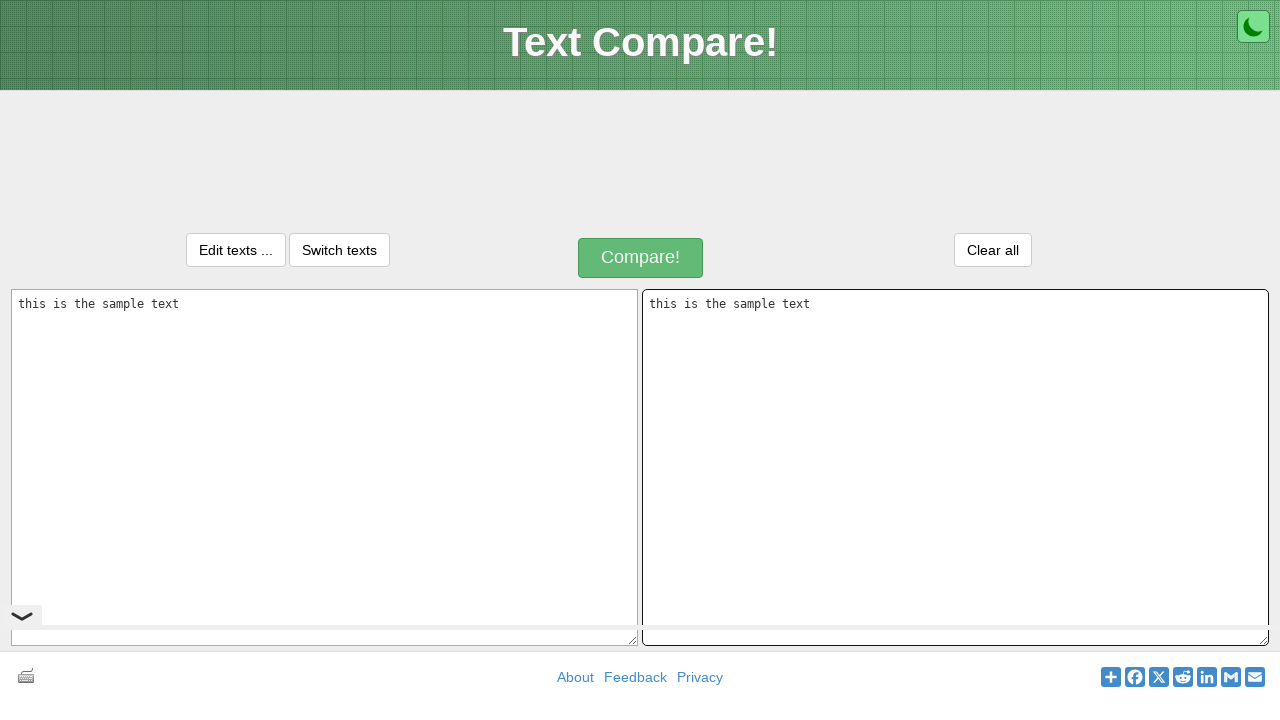